Tests drag and drop functionality on jQuery UI draggable demo by clicking, holding, and dragging an element by a specified offset

Starting URL: https://jqueryui.com/draggable

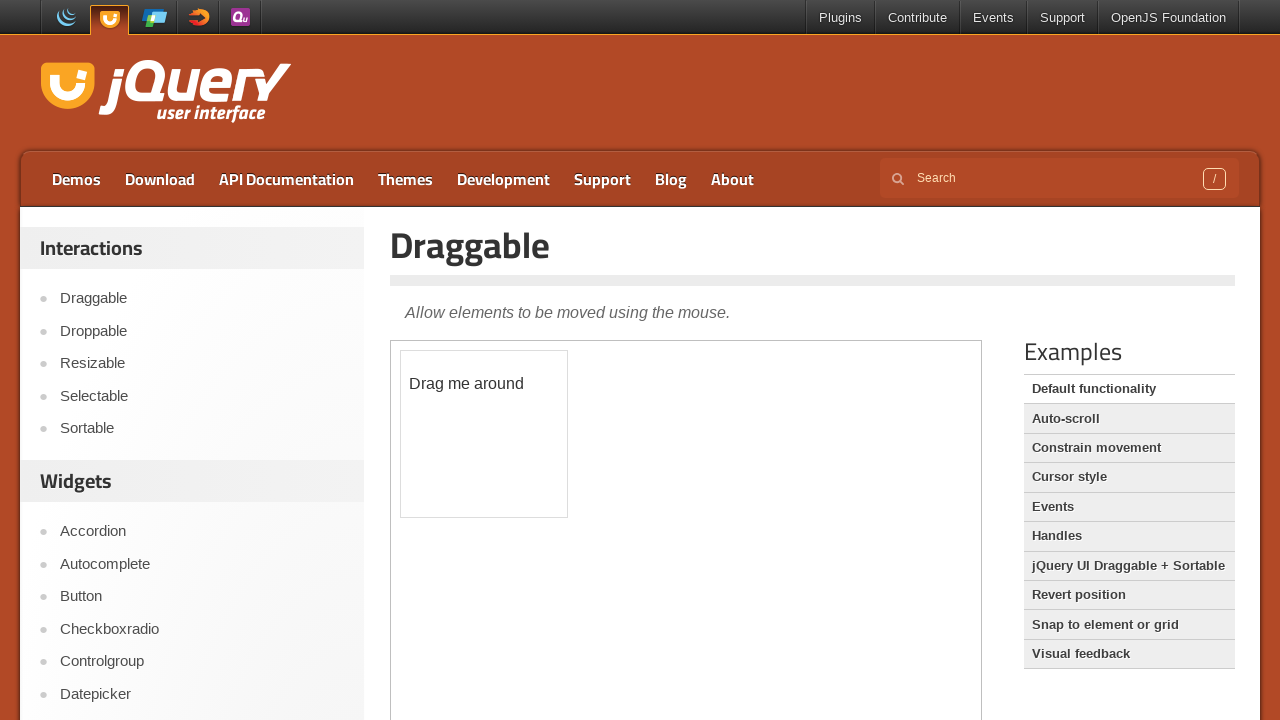

Located the demo iframe
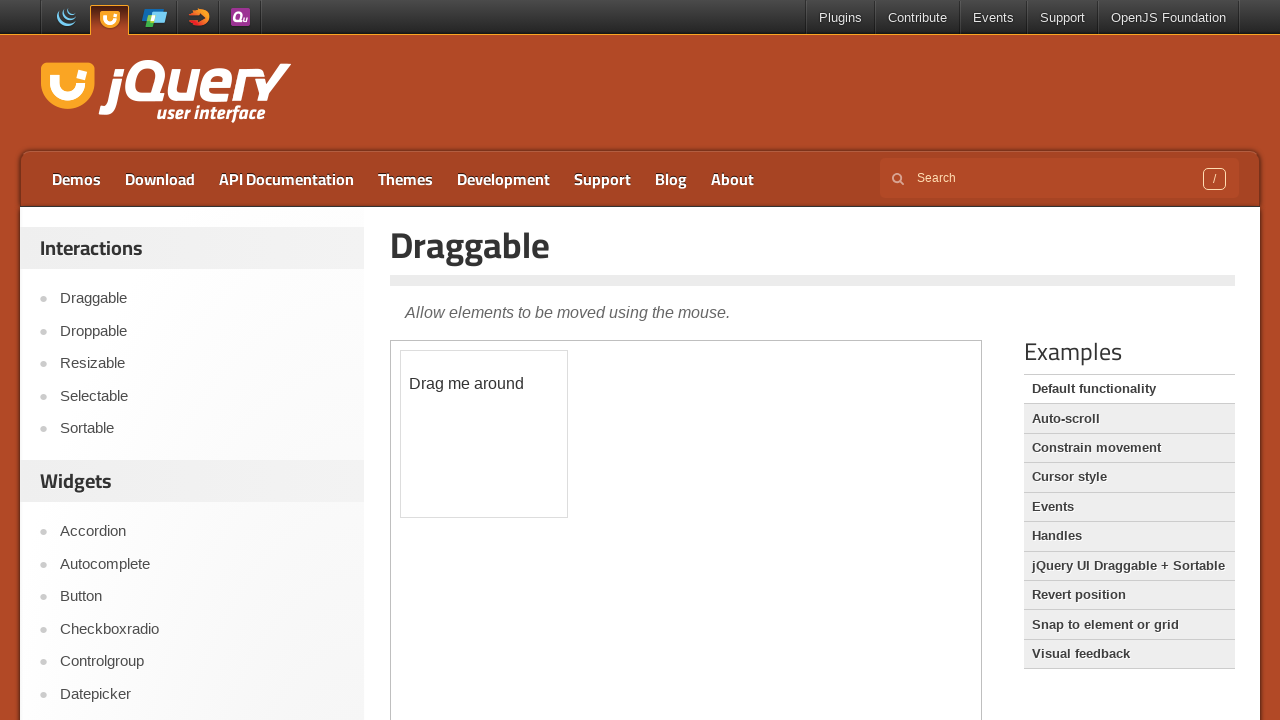

Located the draggable element within the iframe
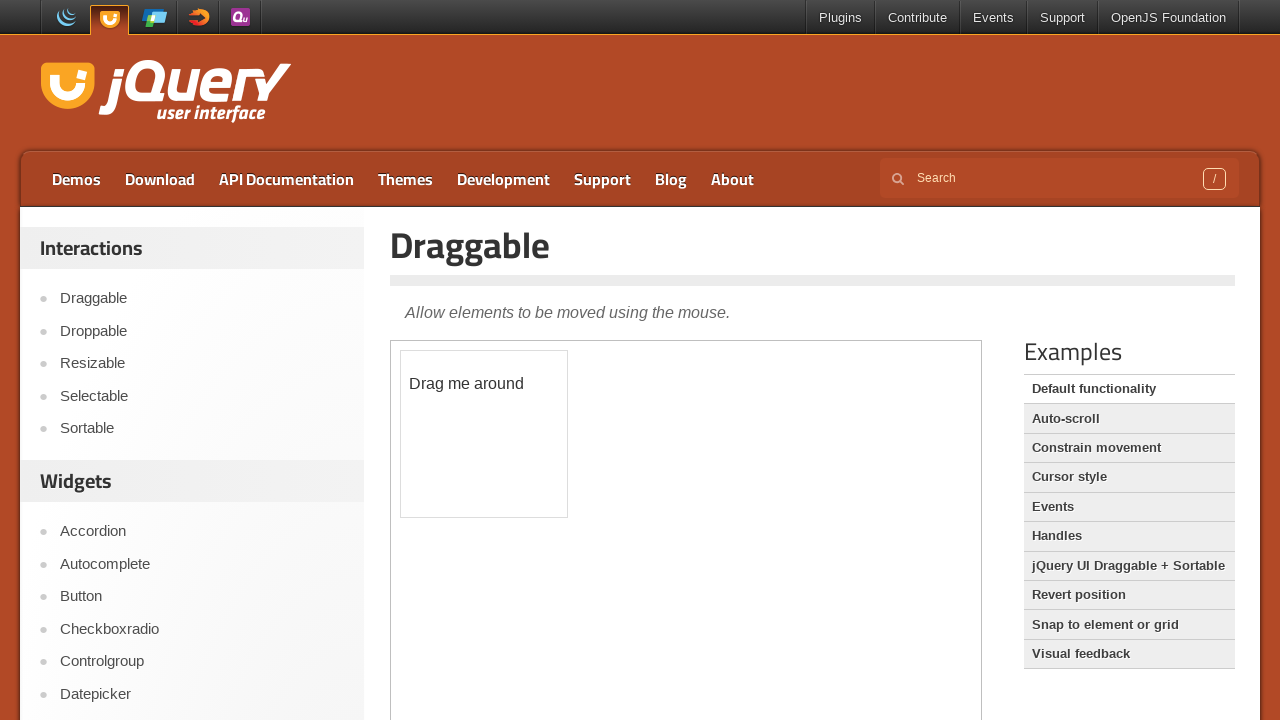

Dragged the element by offset (150px right, 150px down) at (551, 501)
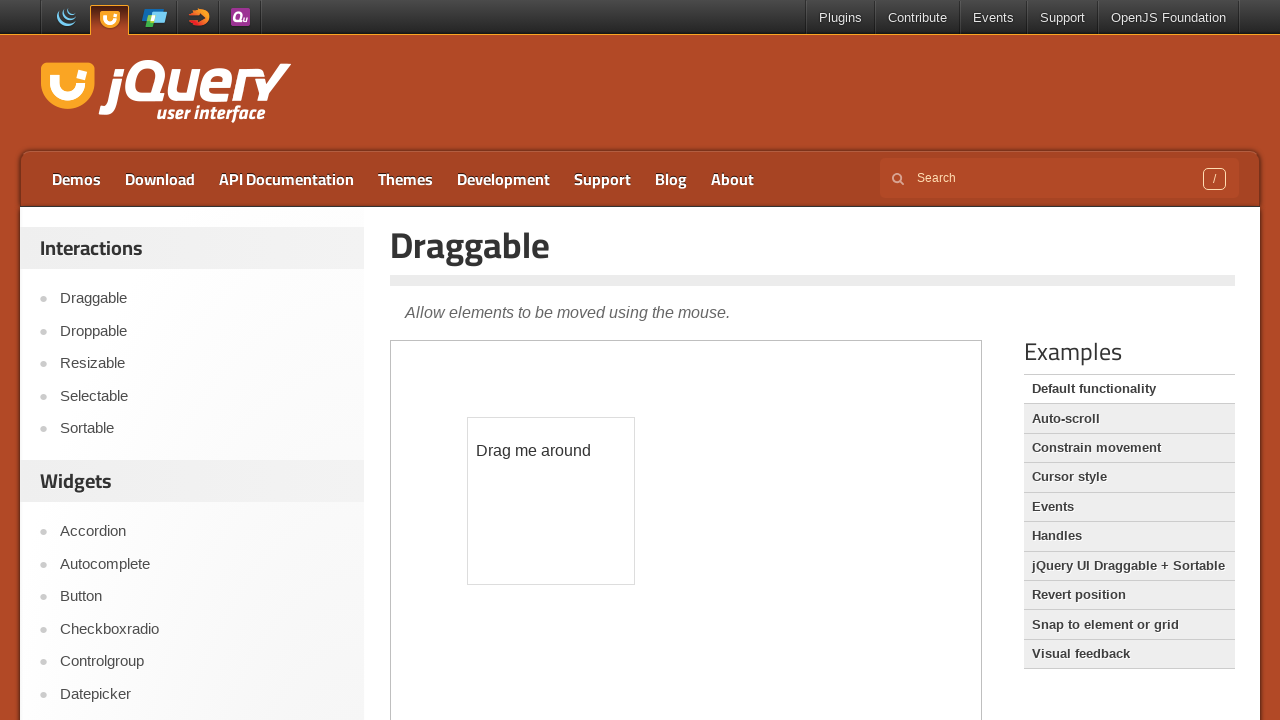

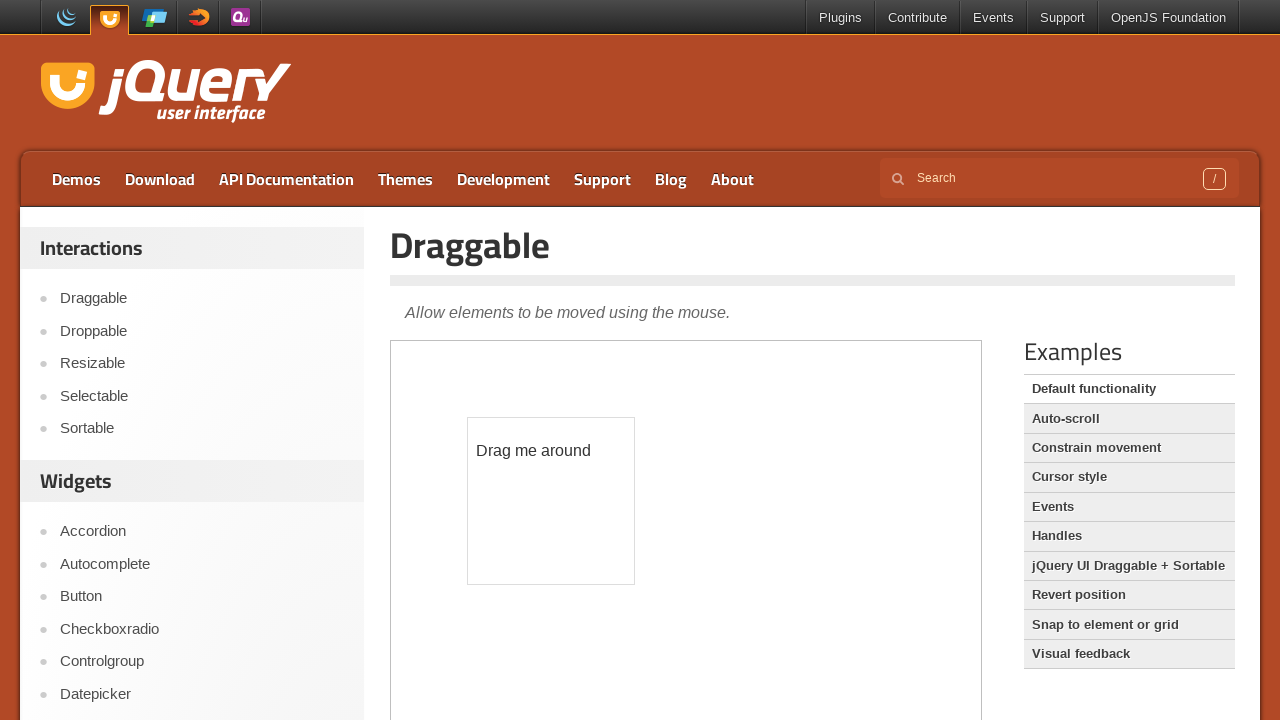